Tests navigation on the VWO website by clicking on the "free trial" link from the main app page to verify the link works correctly.

Starting URL: https://app.vwo.com

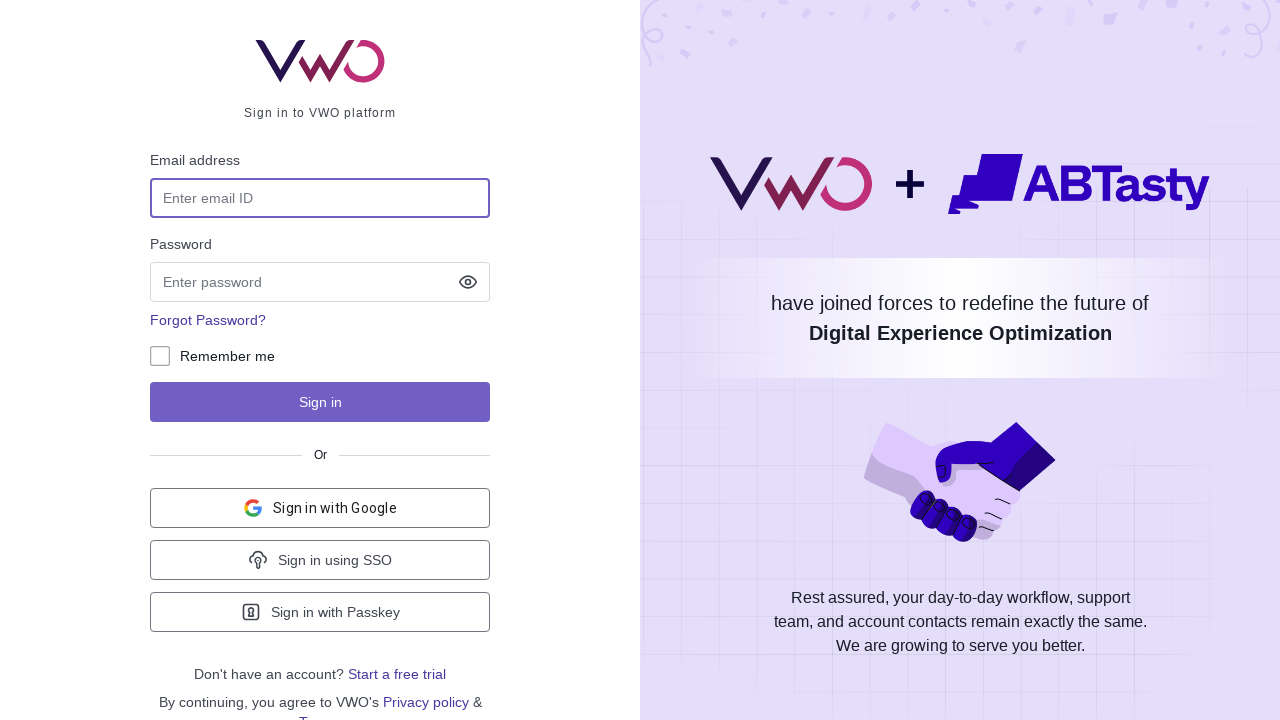

Clicked on the 'free trial' link from VWO app page at (397, 674) on a:has-text('free trial')
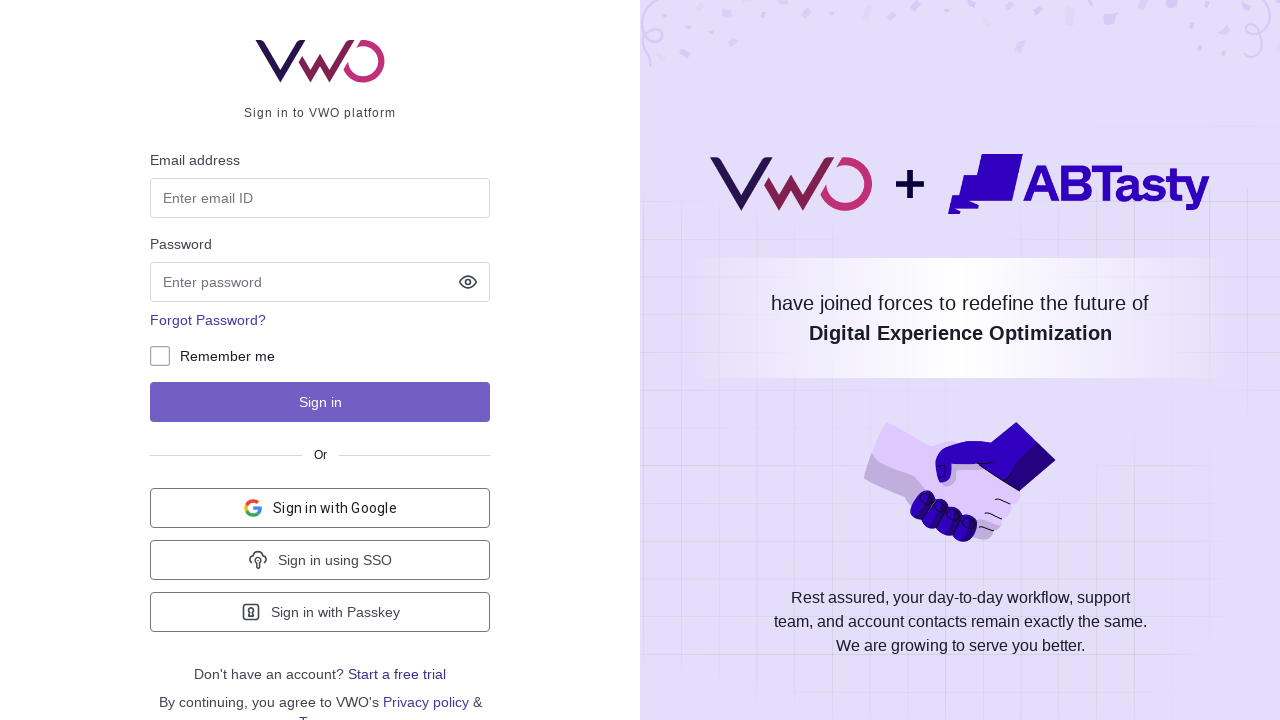

Waited for page to load after clicking free trial link
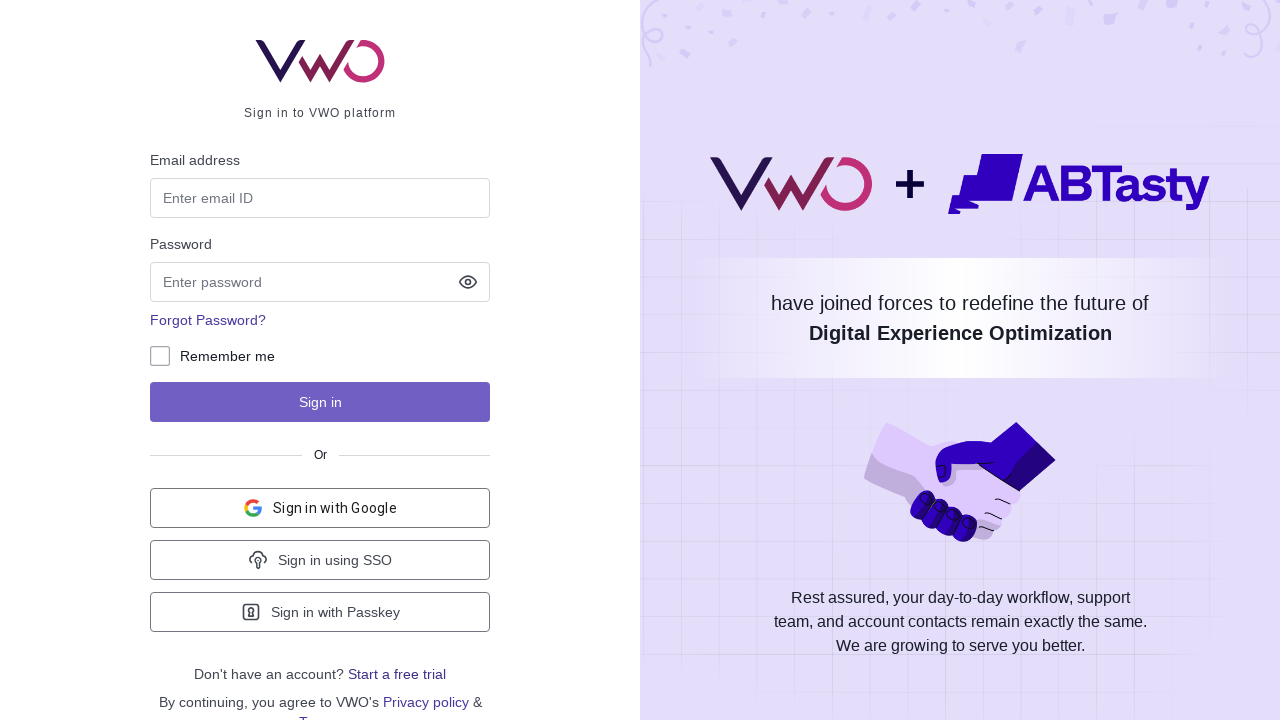

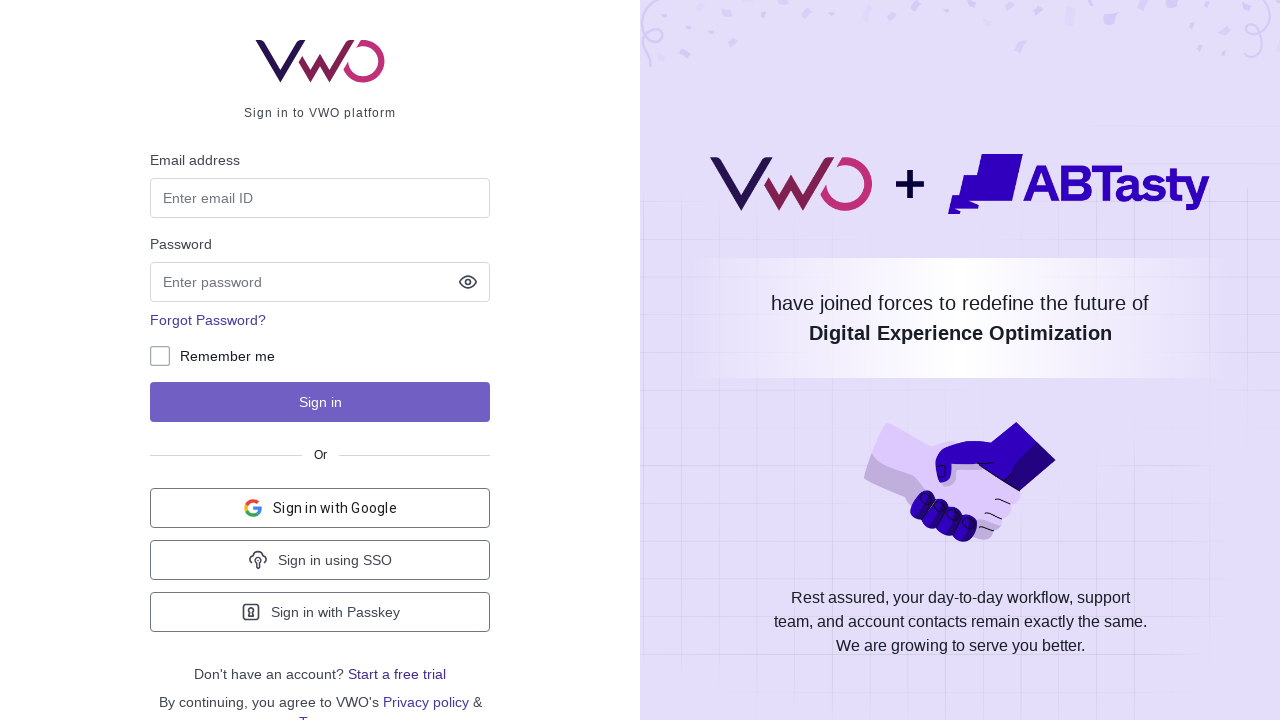